Tests clicking the Submit Login button on the CMS portal page using the name locator attribute

Starting URL: https://portal.cms.gov/portal/

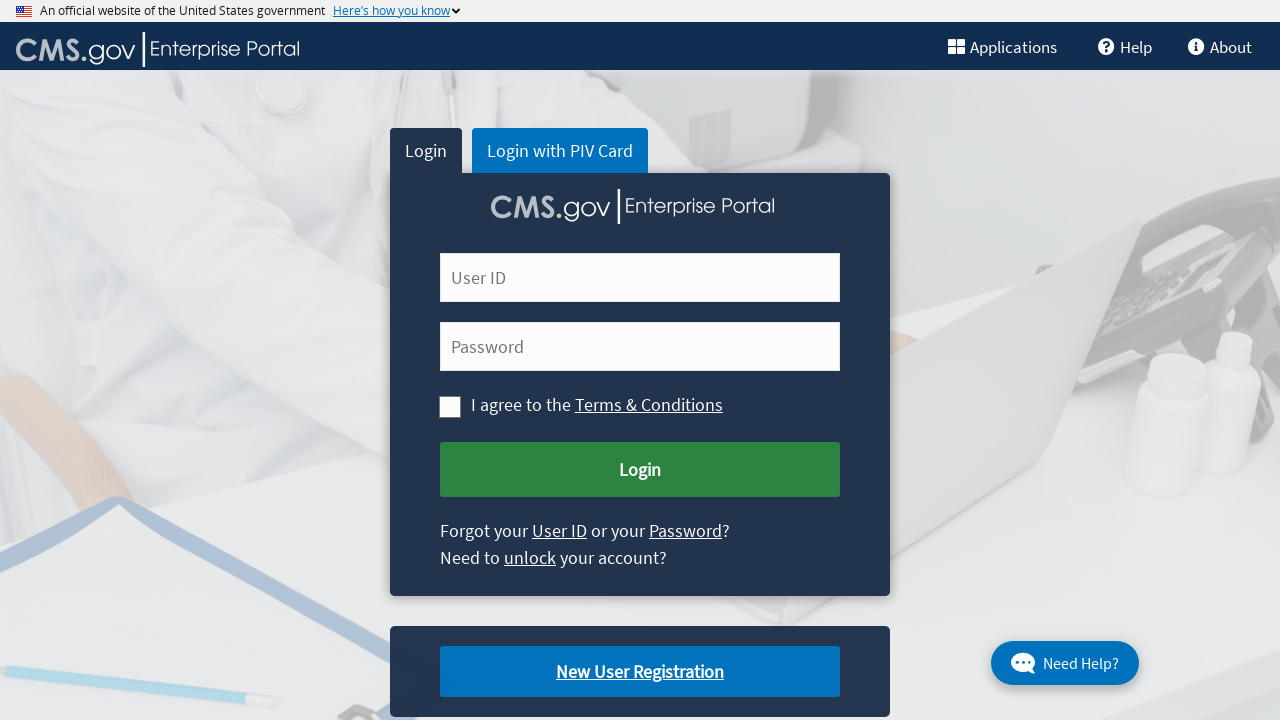

Clicked the Submit Login button on the CMS portal page at (640, 470) on [name='Submit Login']
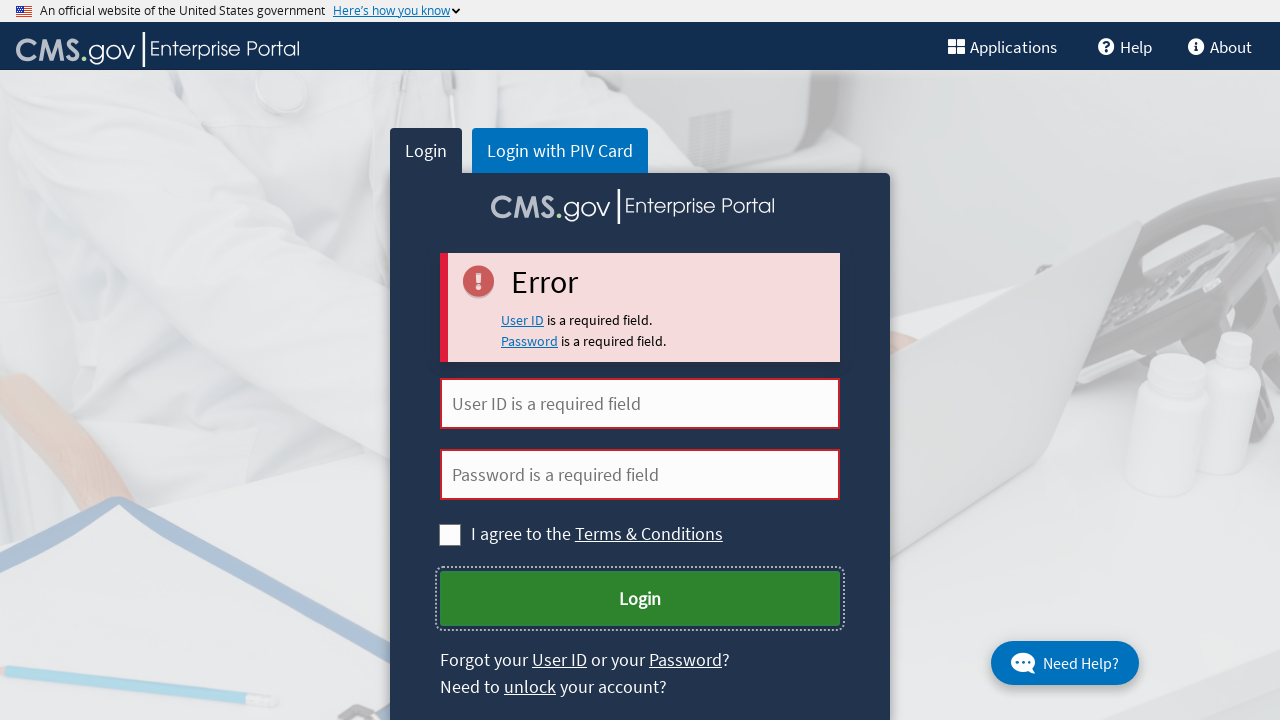

Waited for network to become idle after login submission
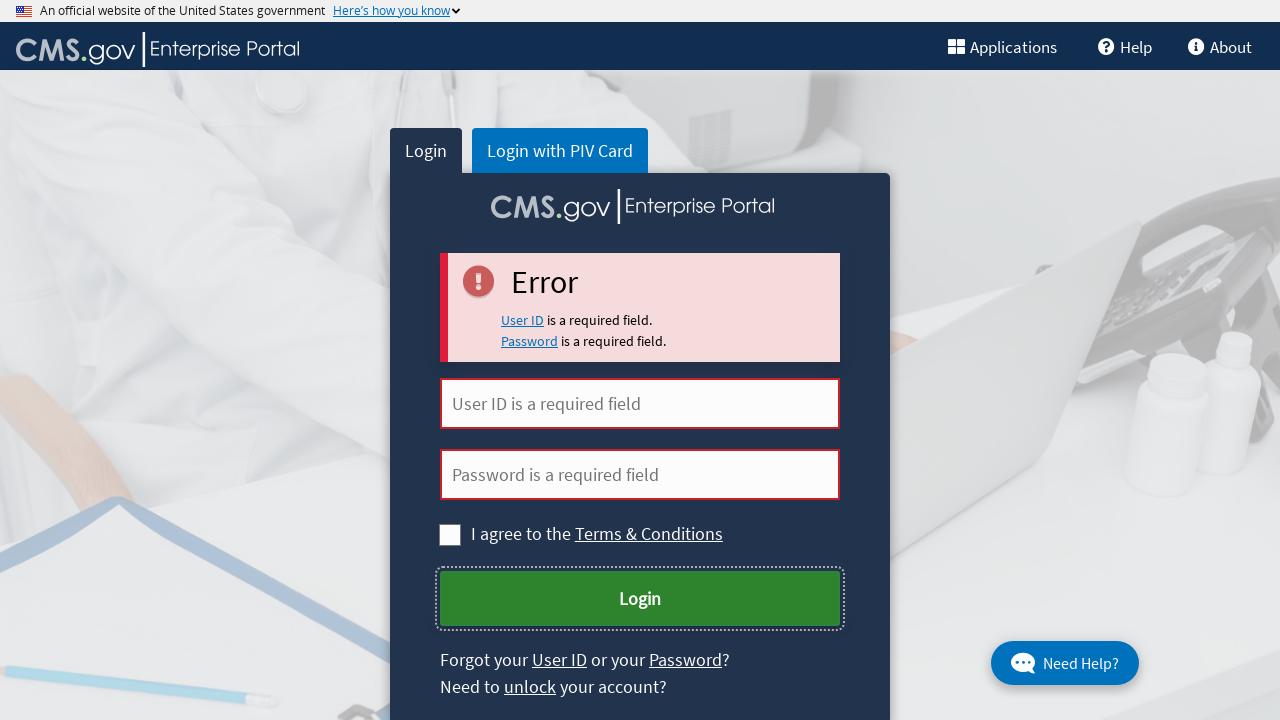

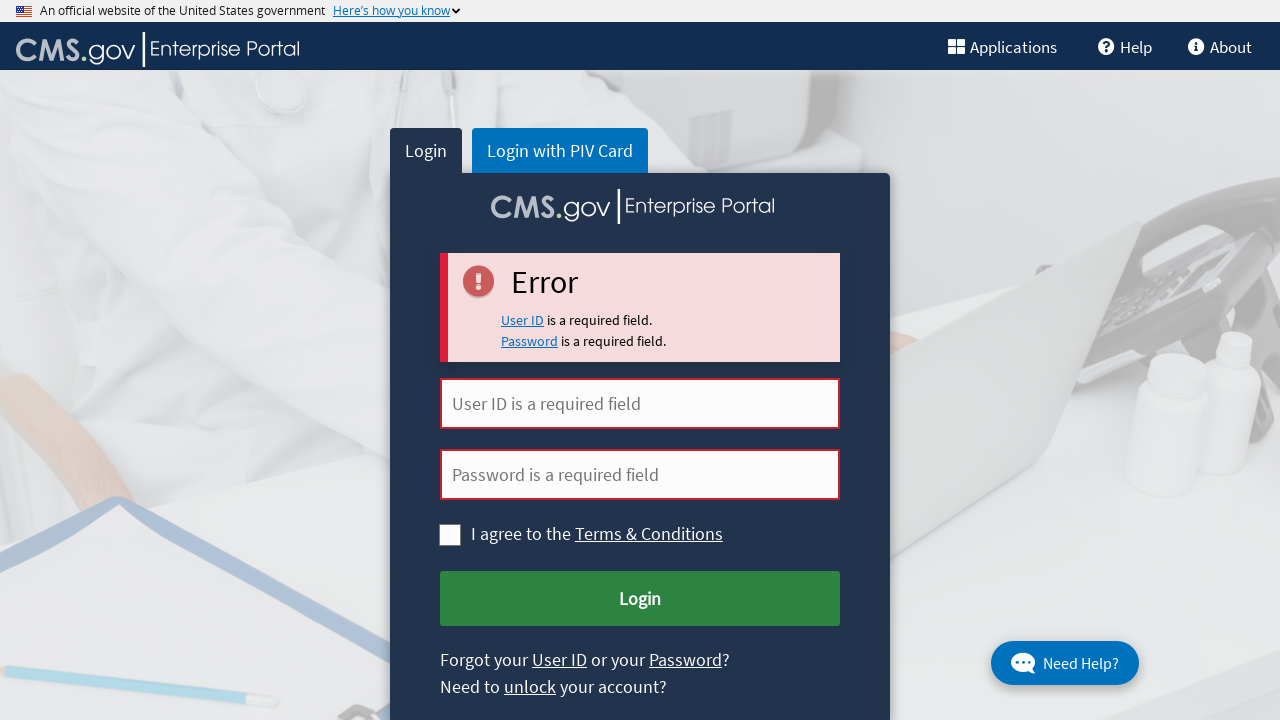